Navigates to the Form Authentication page and interacts with the username textbox and login button using role-based locators.

Starting URL: https://the-internet.herokuapp.com/

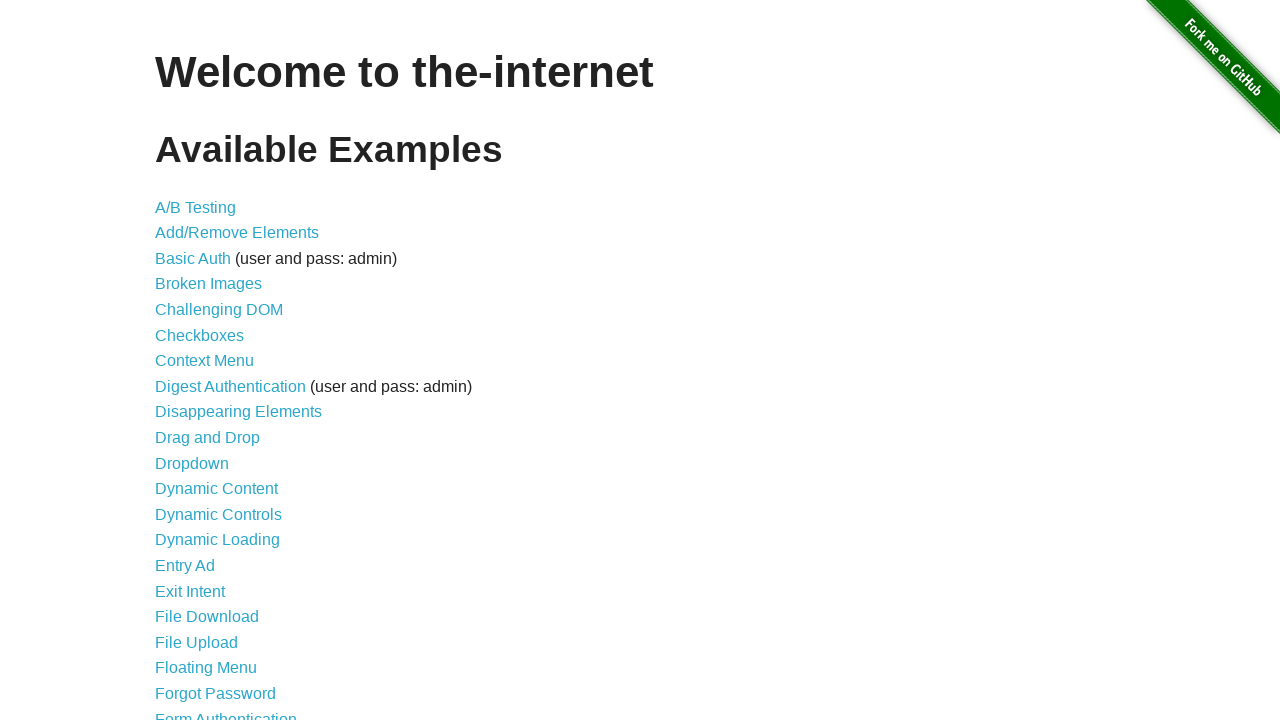

Clicked on Form Authentication link at (226, 712) on internal:text="Form Authentication"i
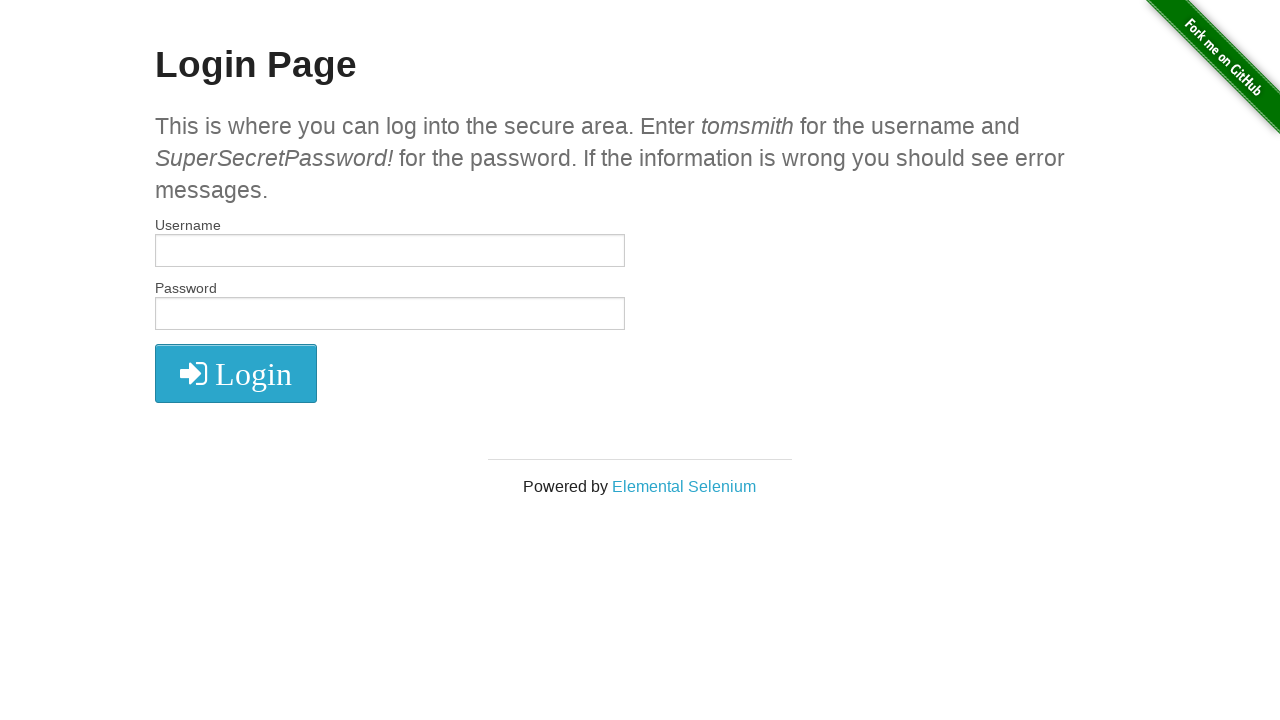

Clicked on username textbox at (390, 251) on internal:role=textbox[name="username"i] >> nth=0
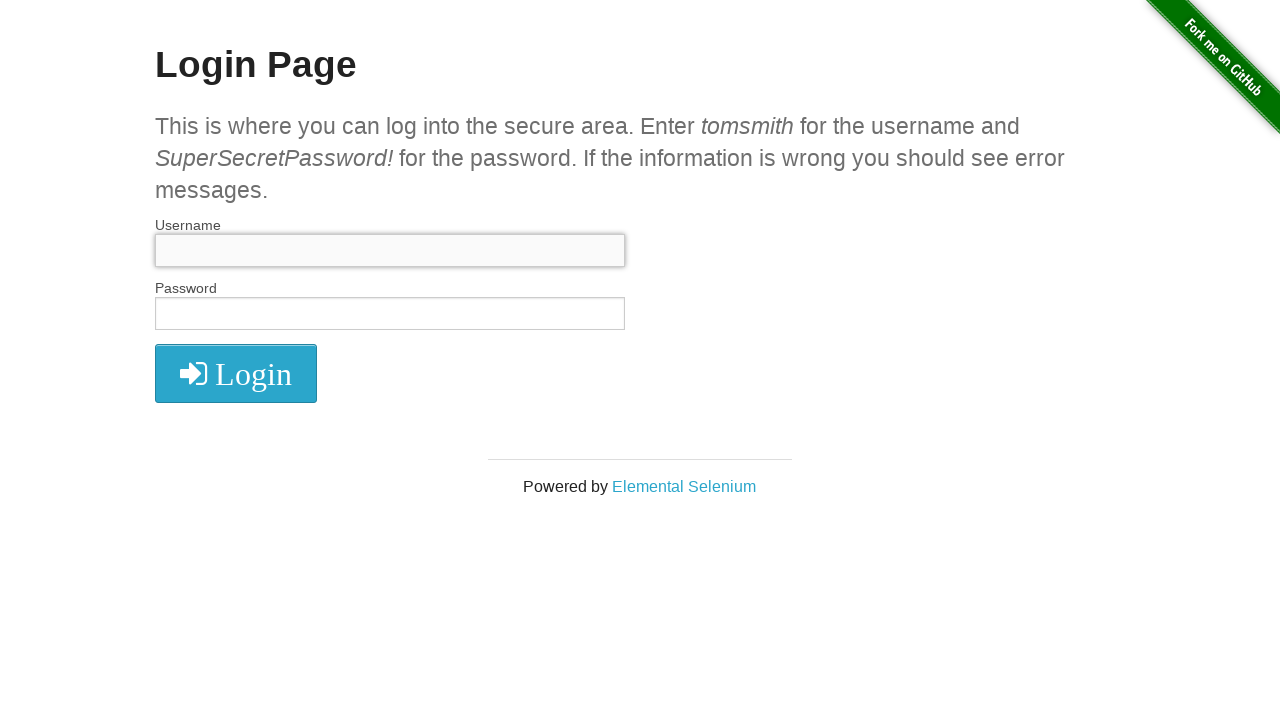

Clicked on Login button at (236, 373) on internal:role=button[name="Login"i] >> nth=0
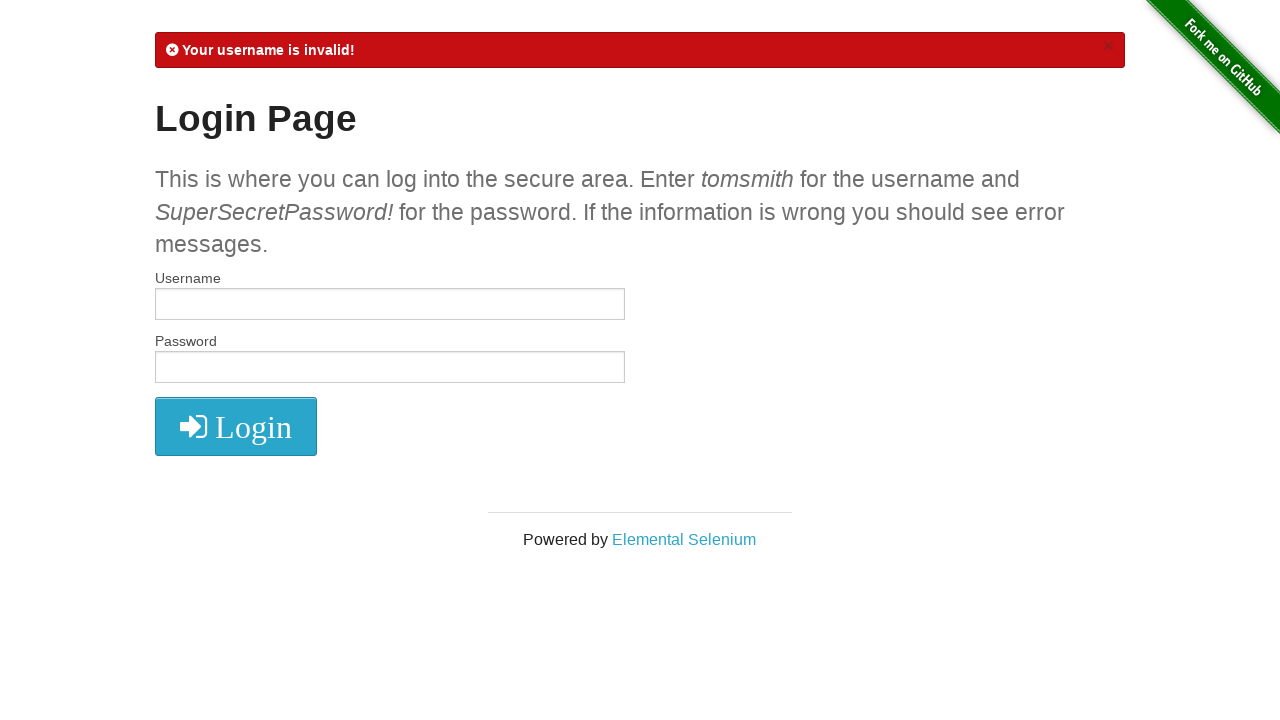

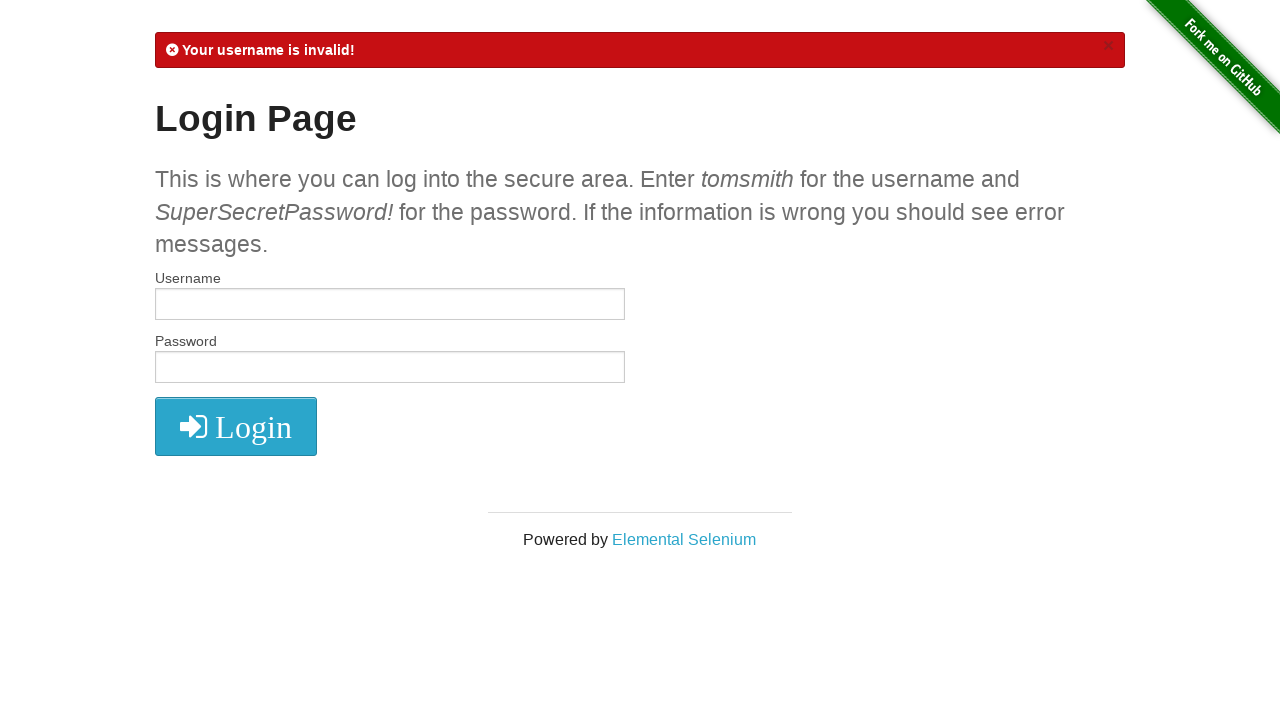